Tests JavaScript alert and confirm dialog handling by filling a name field, clicking buttons to trigger alerts, accepting the first alert, and dismissing the second confirm dialog.

Starting URL: https://rahulshettyacademy.com/AutomationPractice/

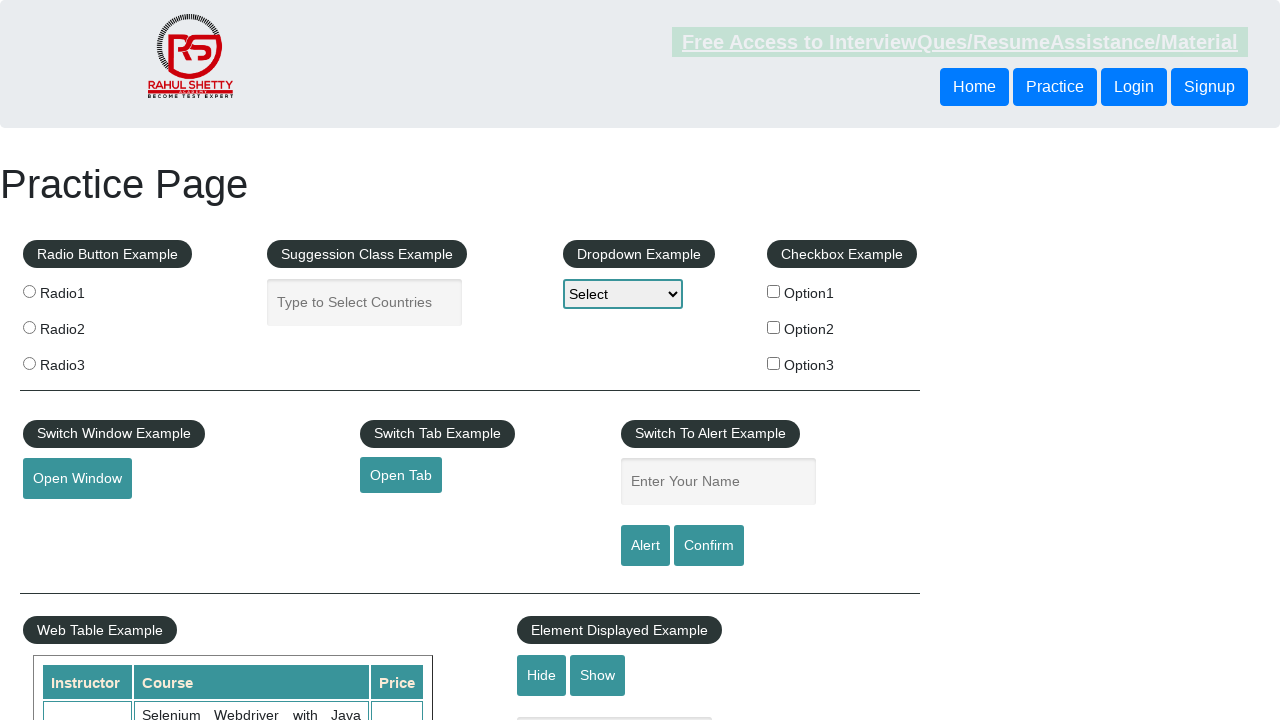

Filled name field with 'Girish' for alert test on input#name
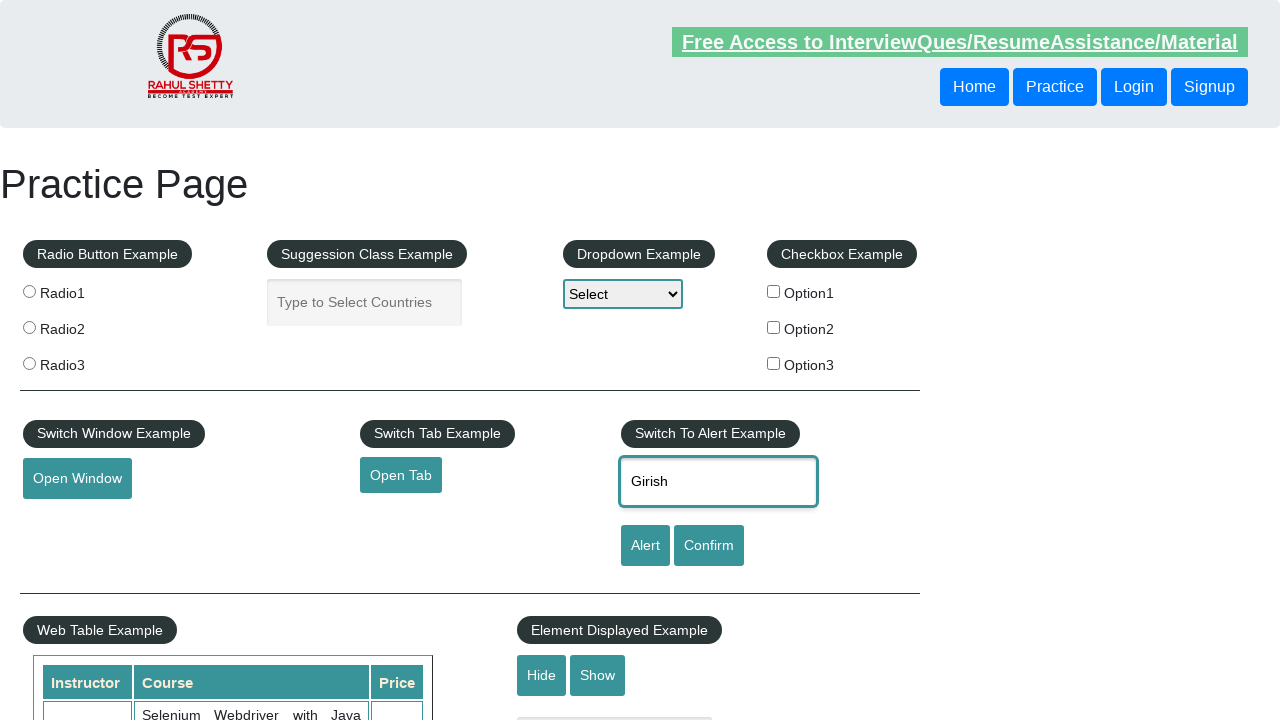

Set up dialog handler to accept the first alert
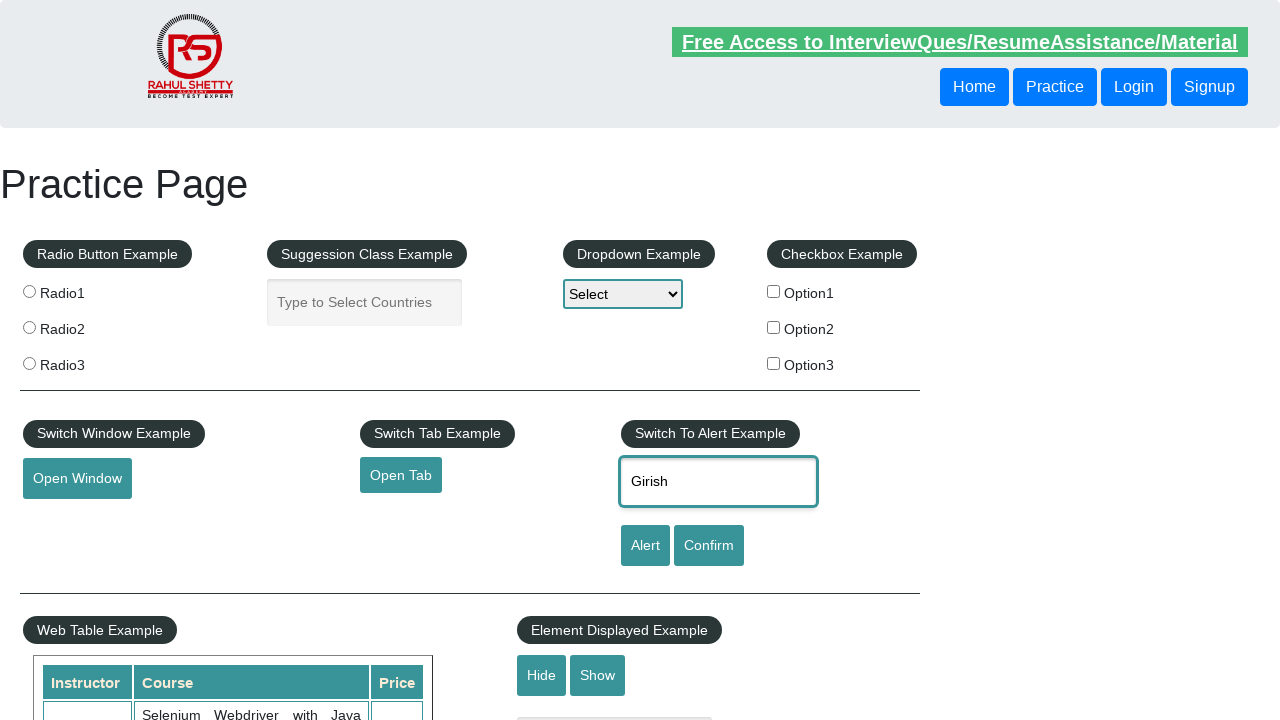

Clicked alert button to trigger JavaScript alert at (645, 546) on input#alertbtn
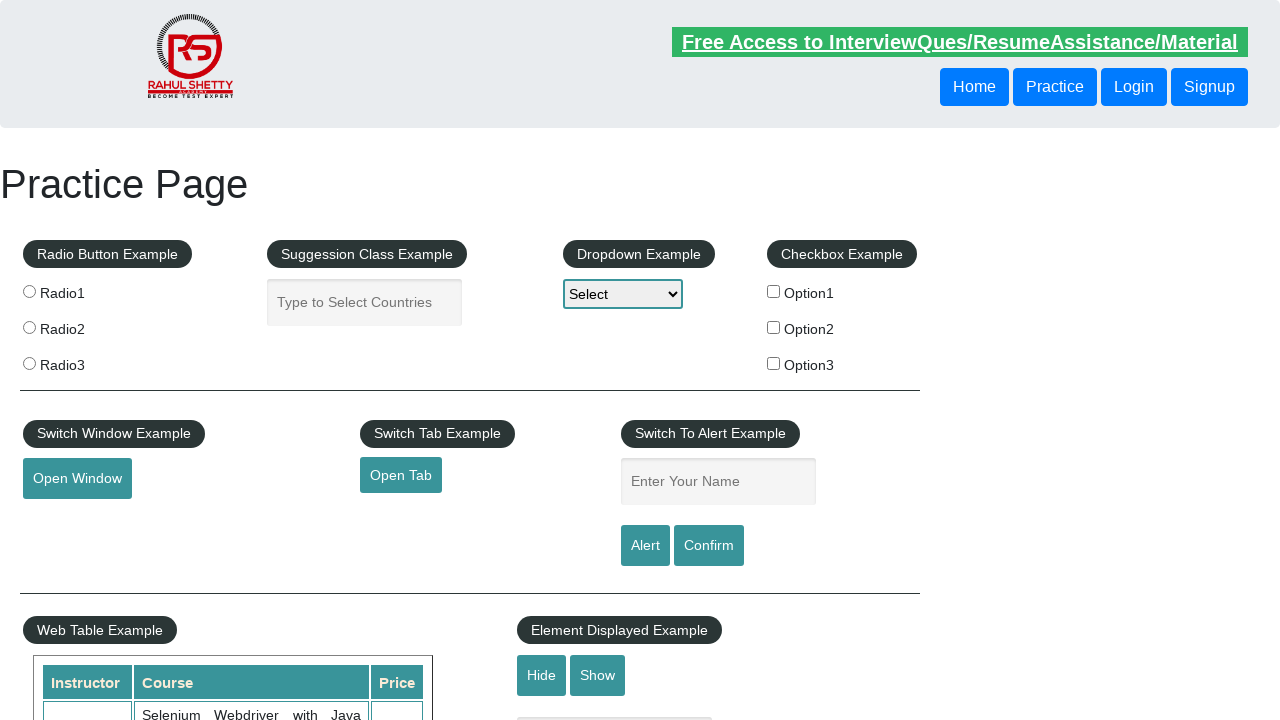

Waited for alert dialog to be handled and accepted
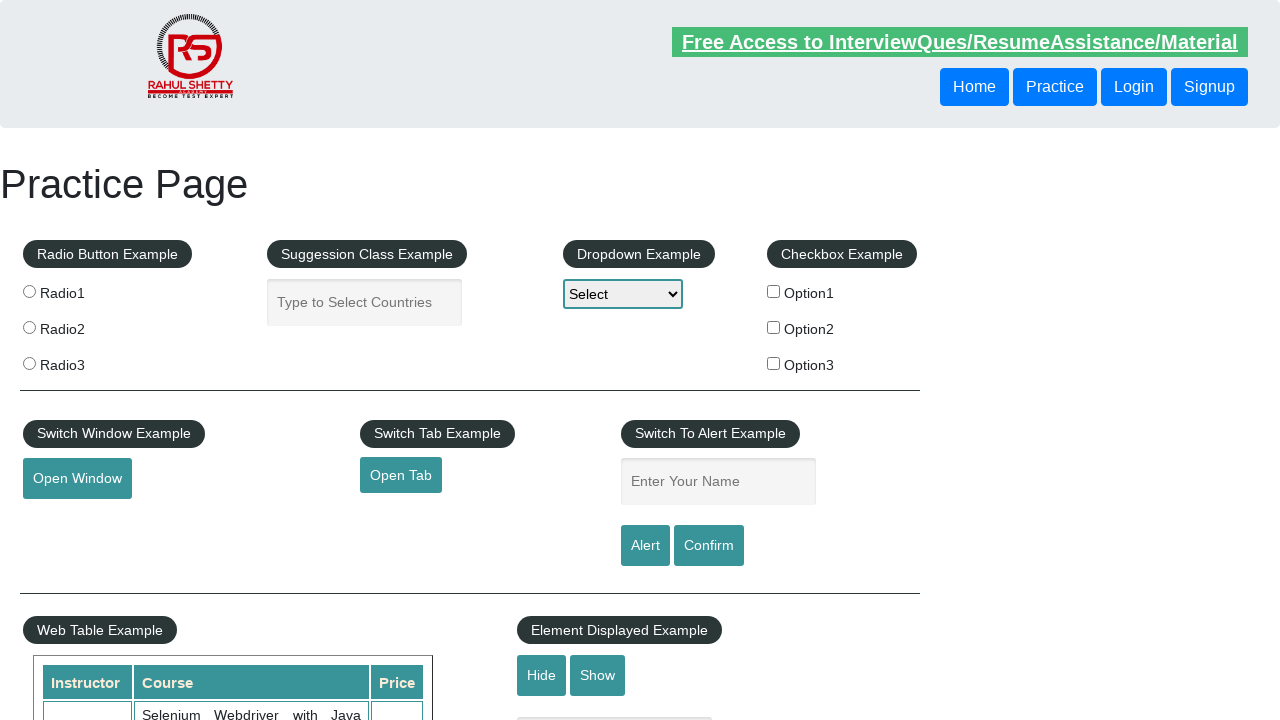

Filled name field with 'Girish' again for confirm test on input#name
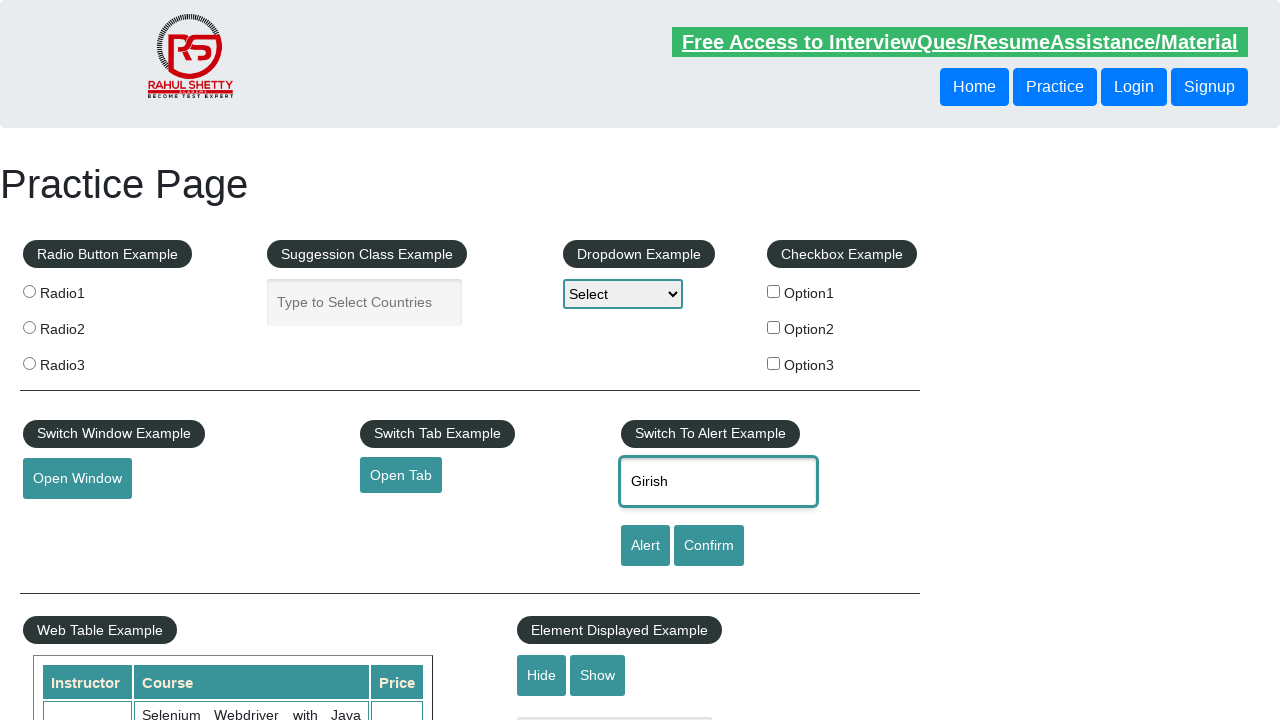

Set up dialog handler to dismiss the confirm dialog
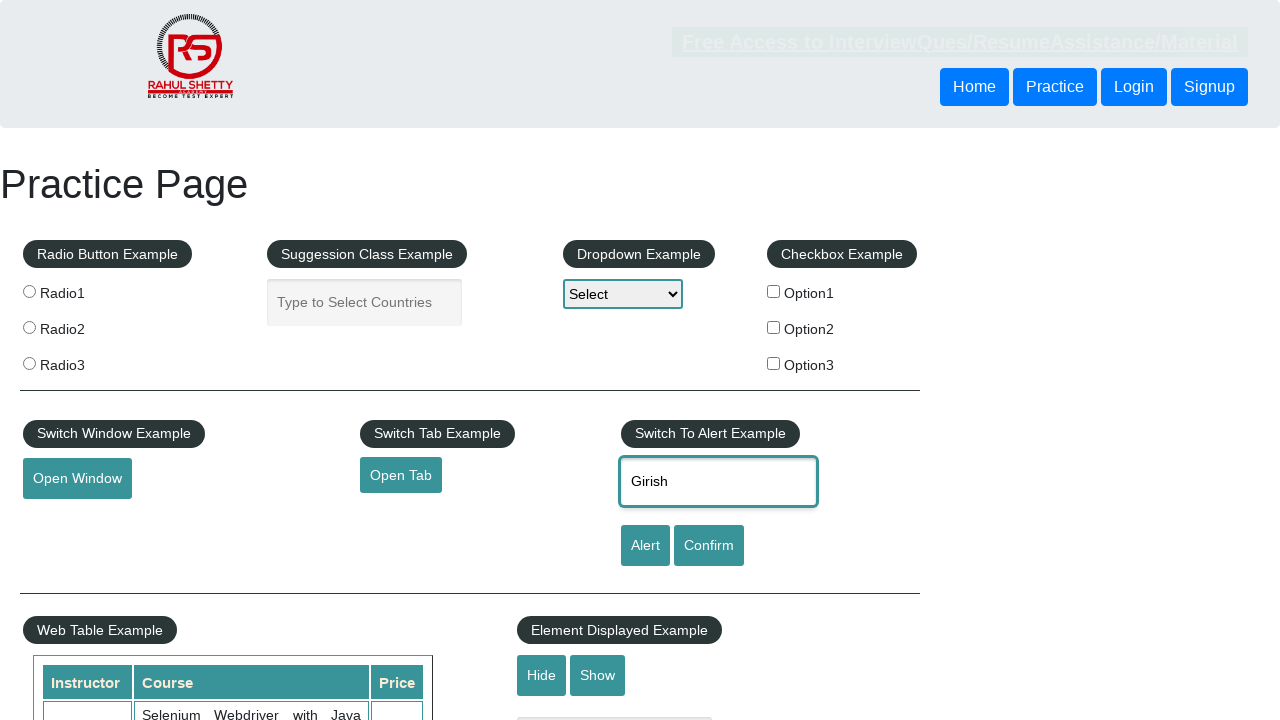

Clicked confirm button to trigger confirm dialog at (709, 546) on input#confirmbtn
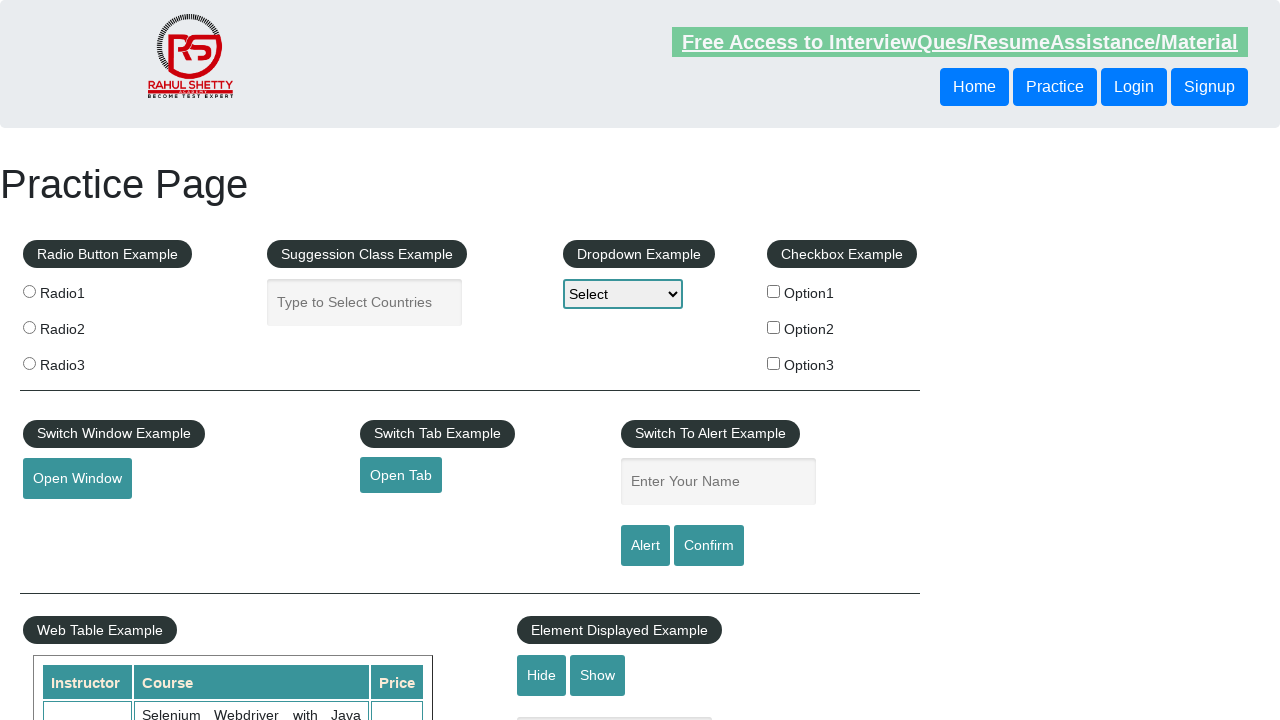

Waited for confirm dialog interaction to complete
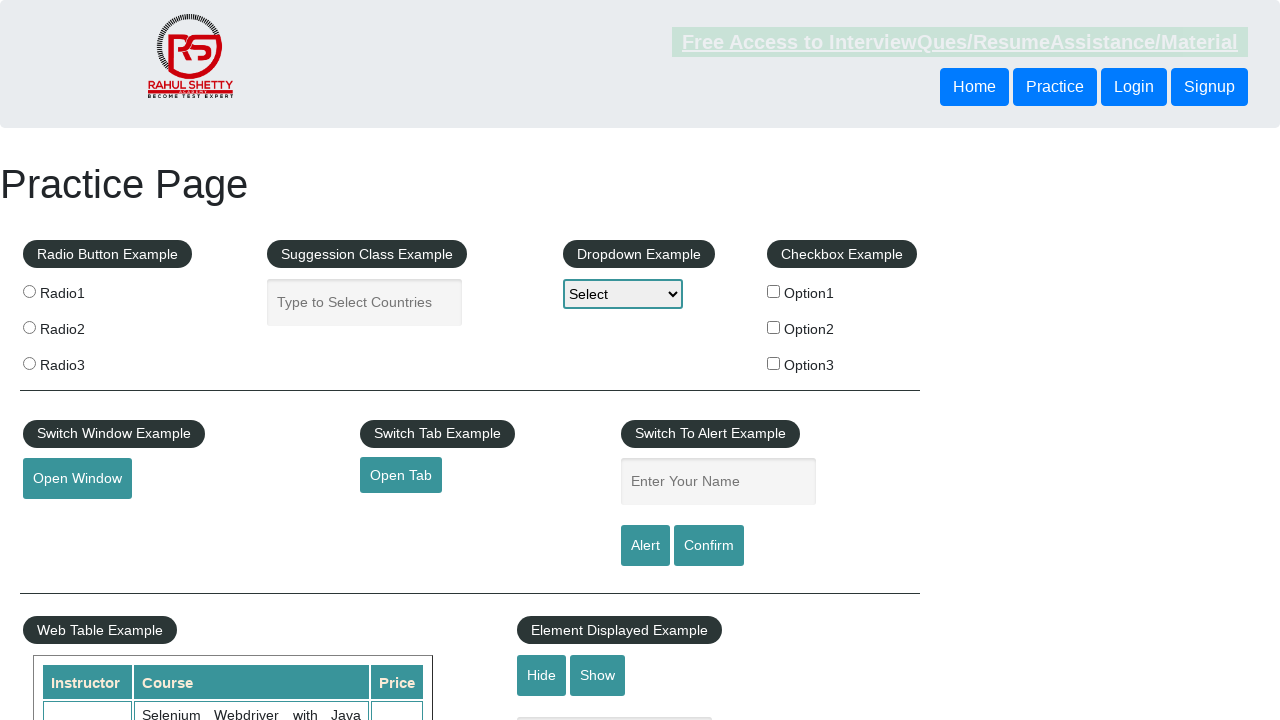

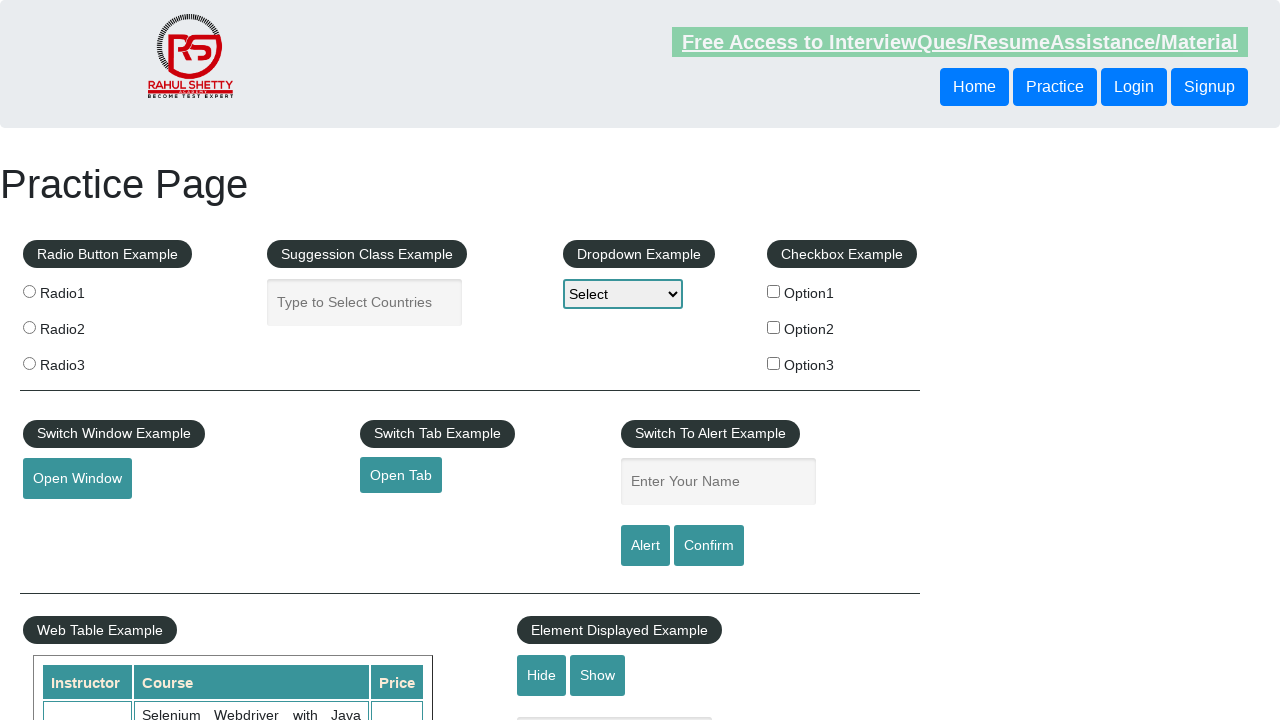